Tests iframe interaction by accessing content inside a frame and verifying the heading text.

Starting URL: https://demoqa.com/frames

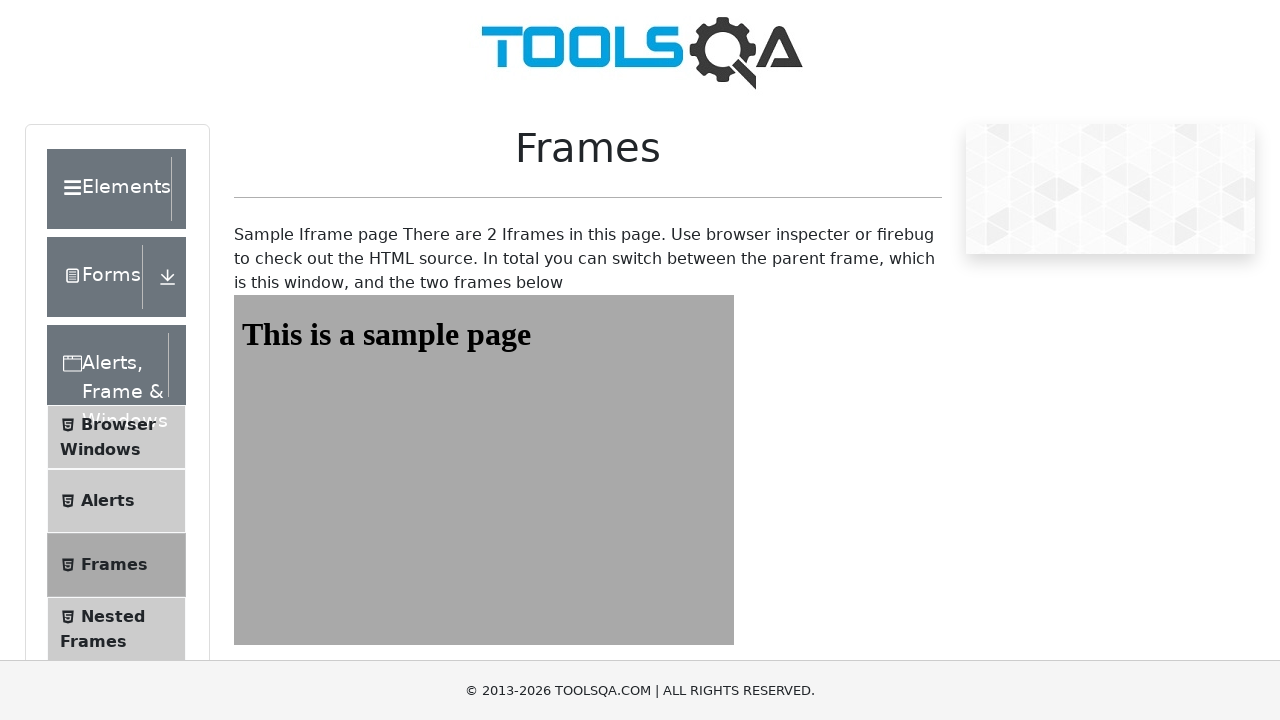

Navigated to https://demoqa.com/frames
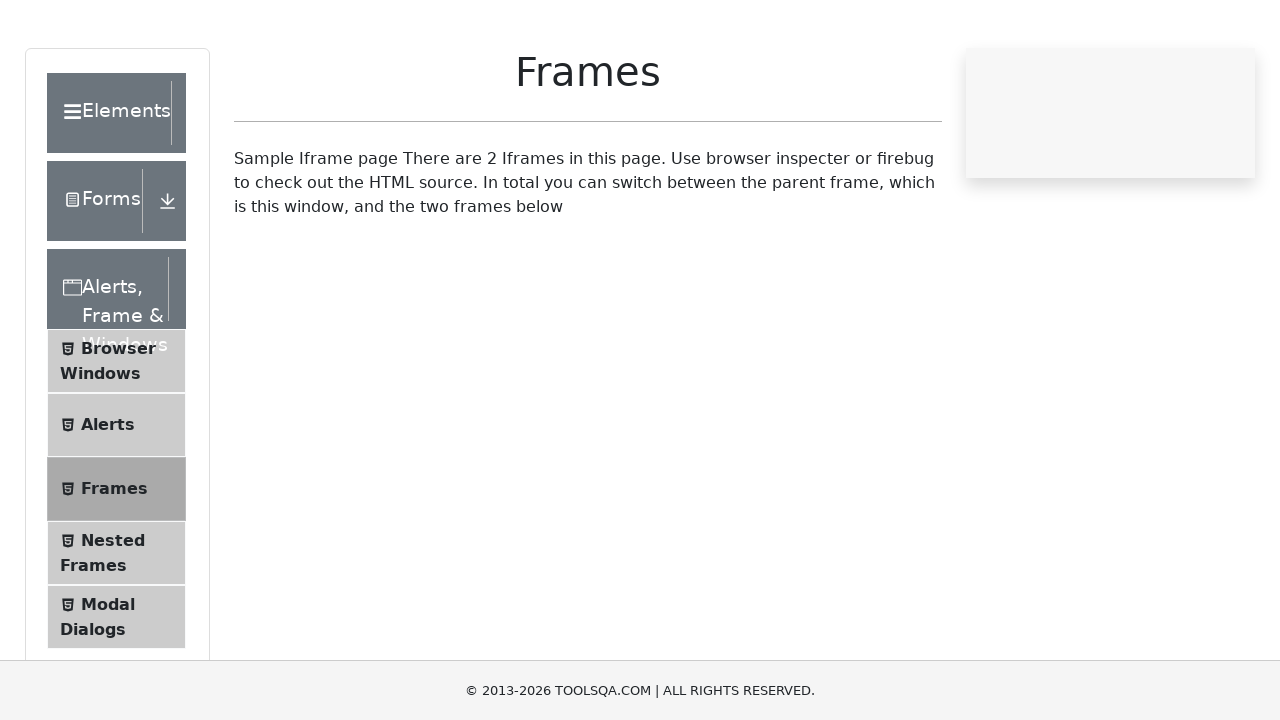

Located iframe with id 'frame1'
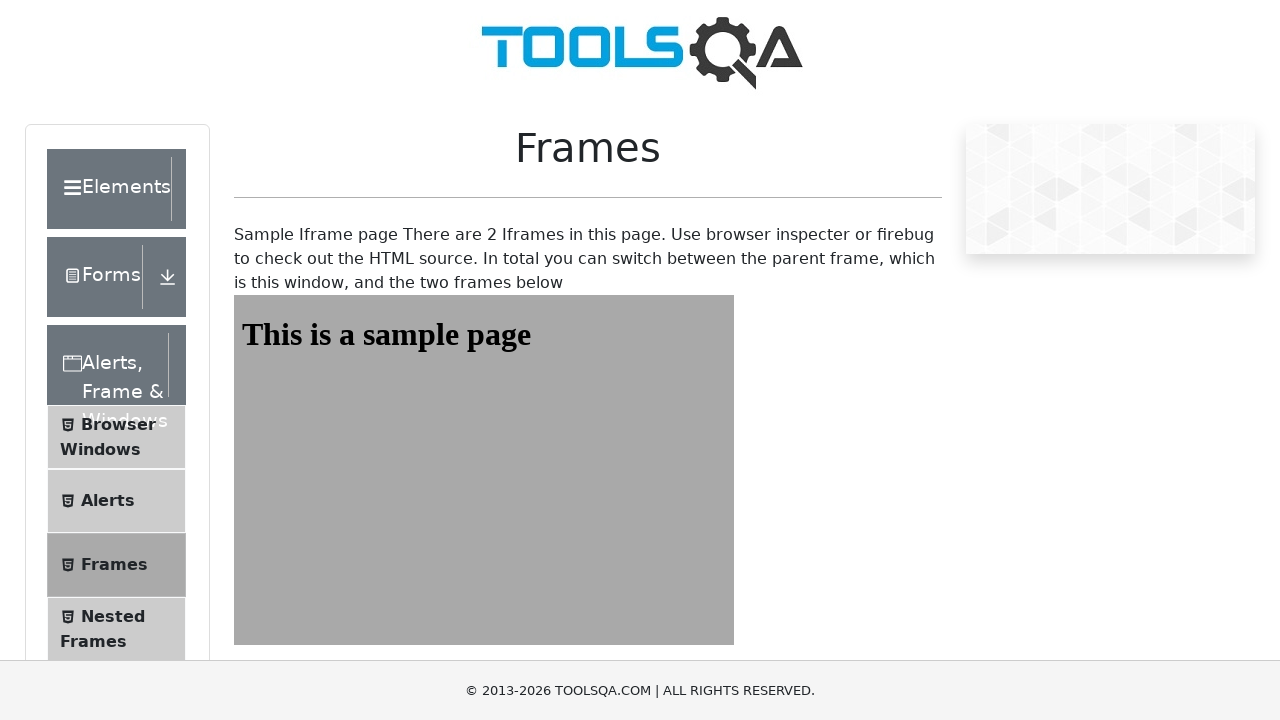

Waited for heading element with id 'sampleHeading' inside frame to load
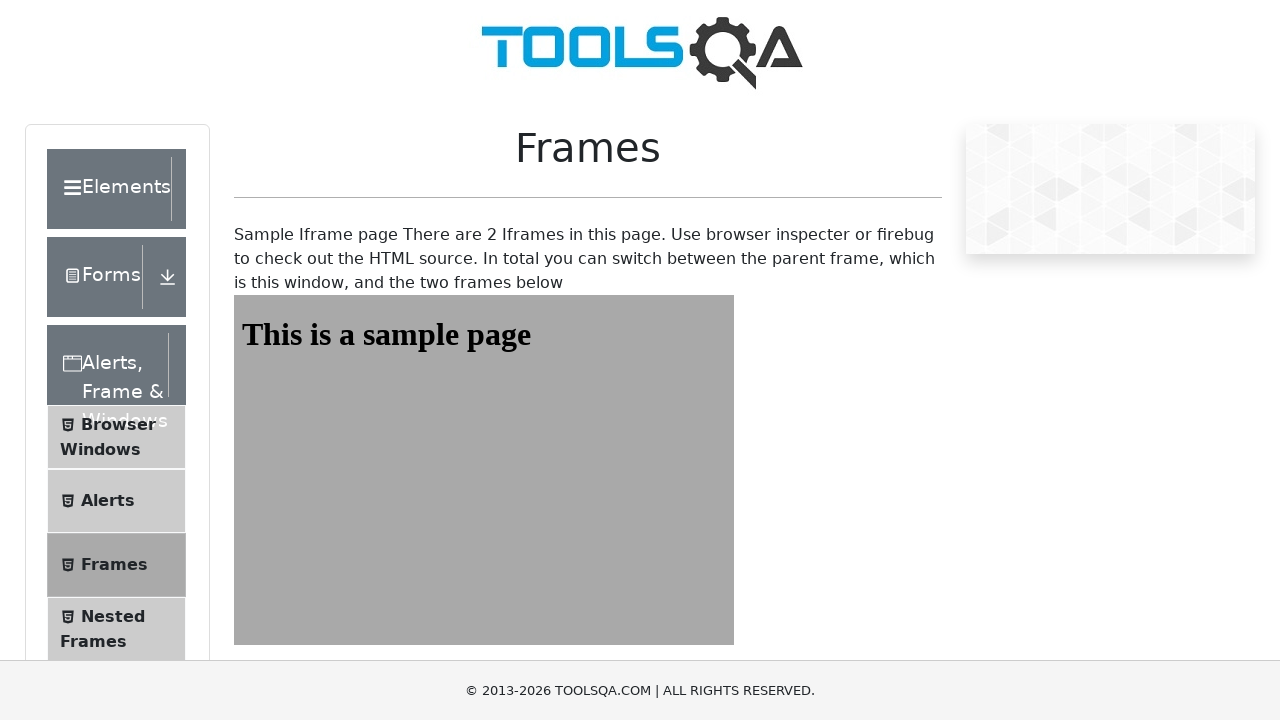

Retrieved heading text: 'This is a sample page'
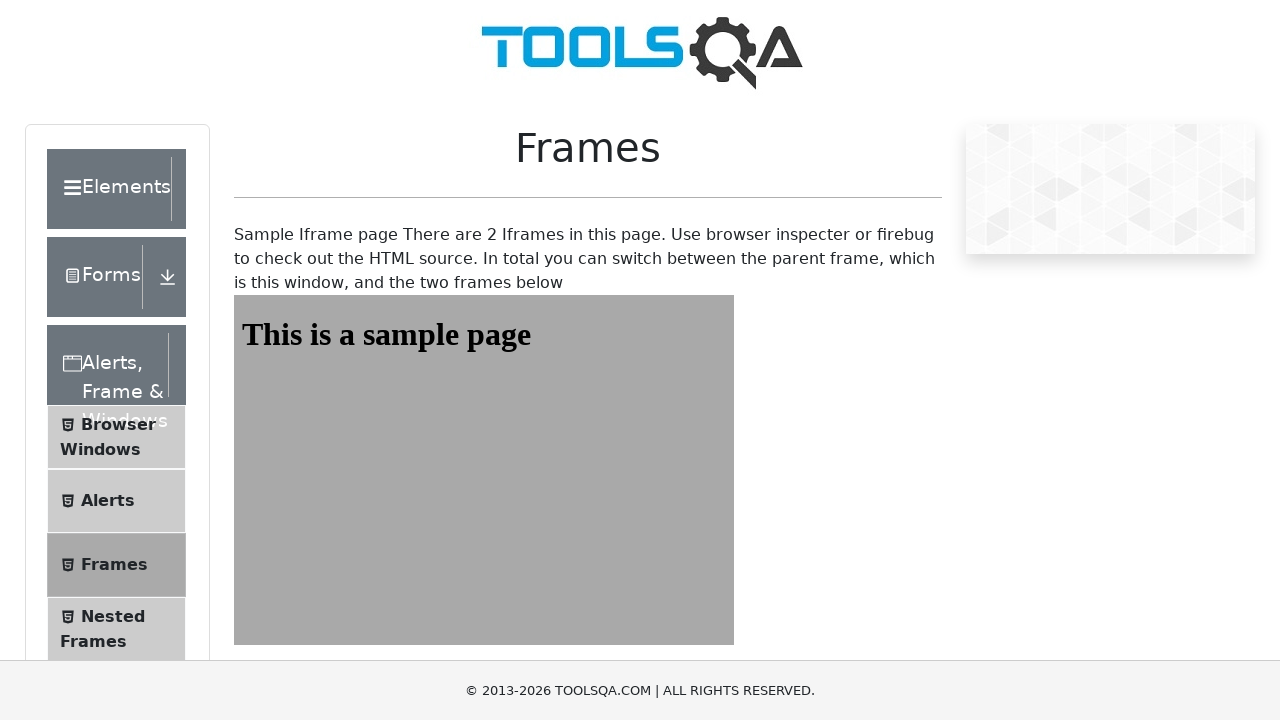

Verified that heading text is not empty
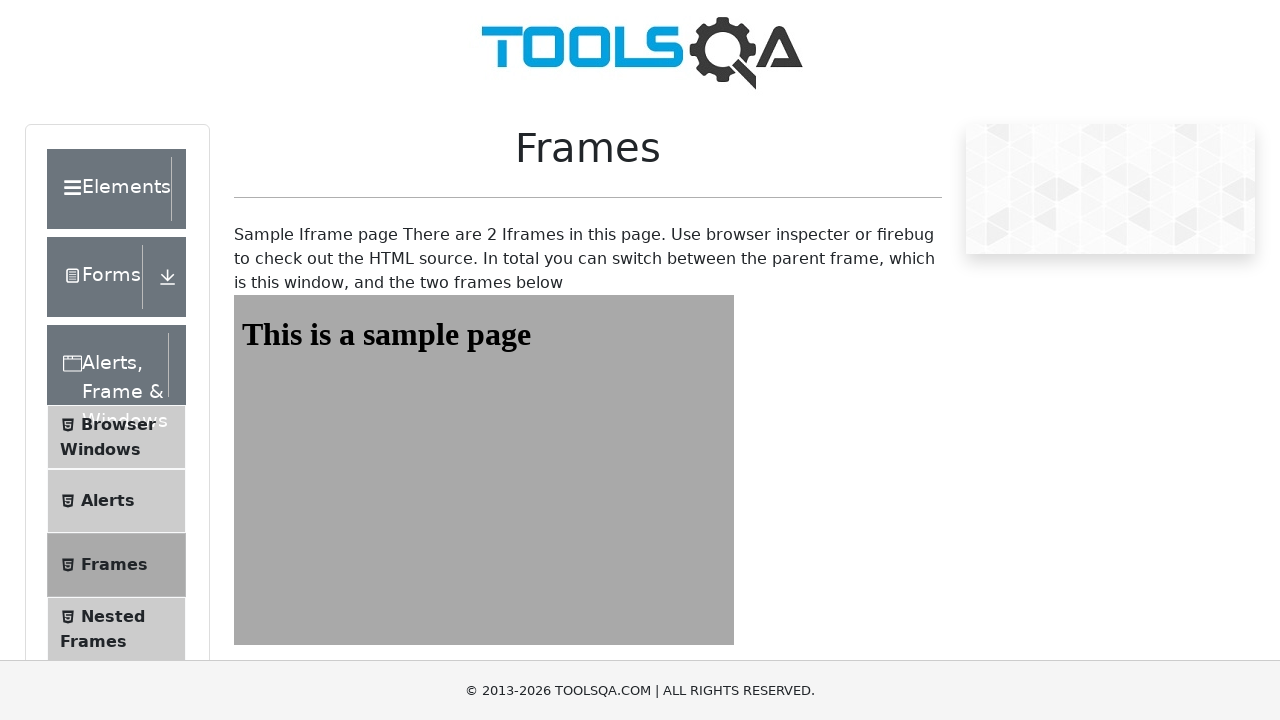

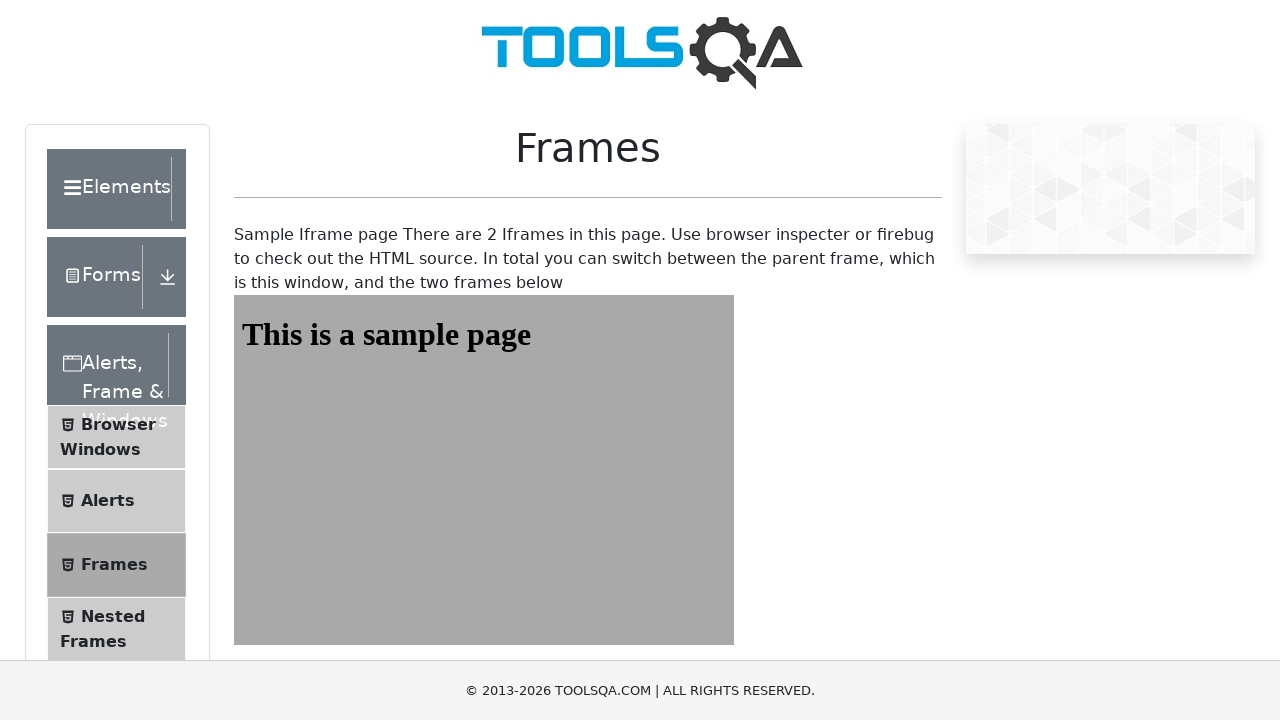